Tests single dropdown selection by selecting a ginger option from a spices dropdown

Starting URL: https://kitchen.applitools.com/ingredients/select

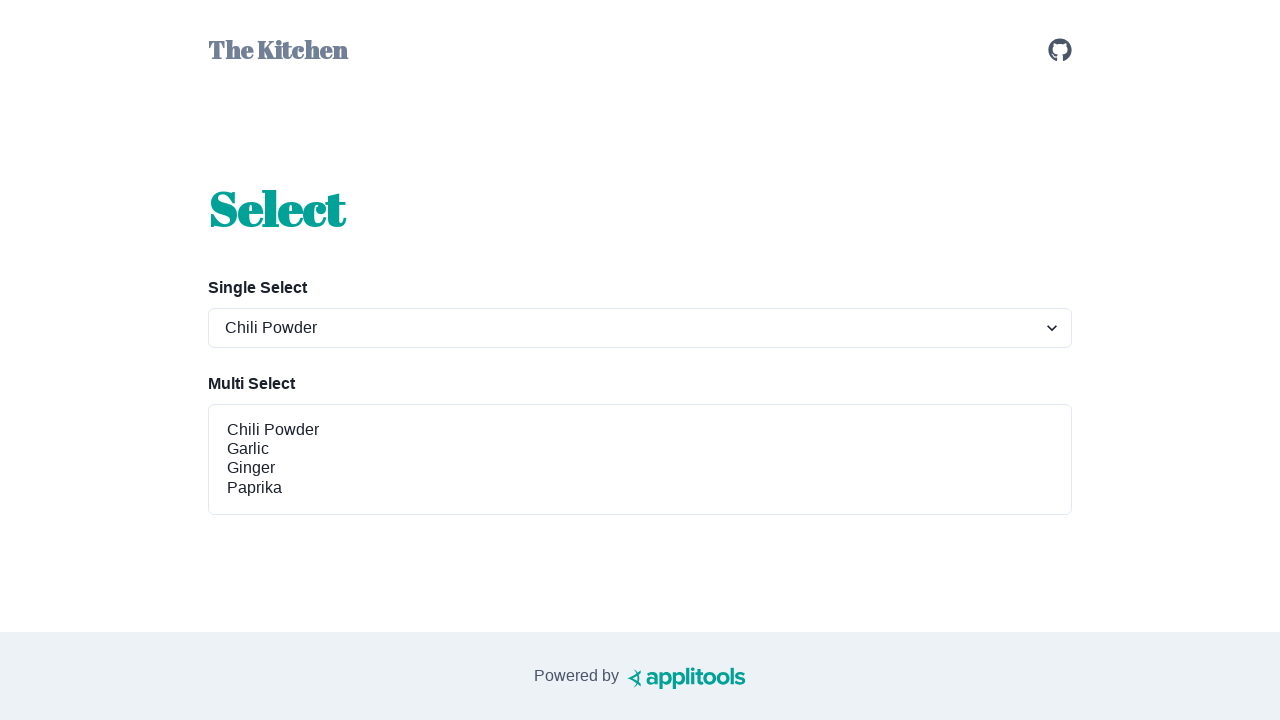

Navigated to single select dropdown test page
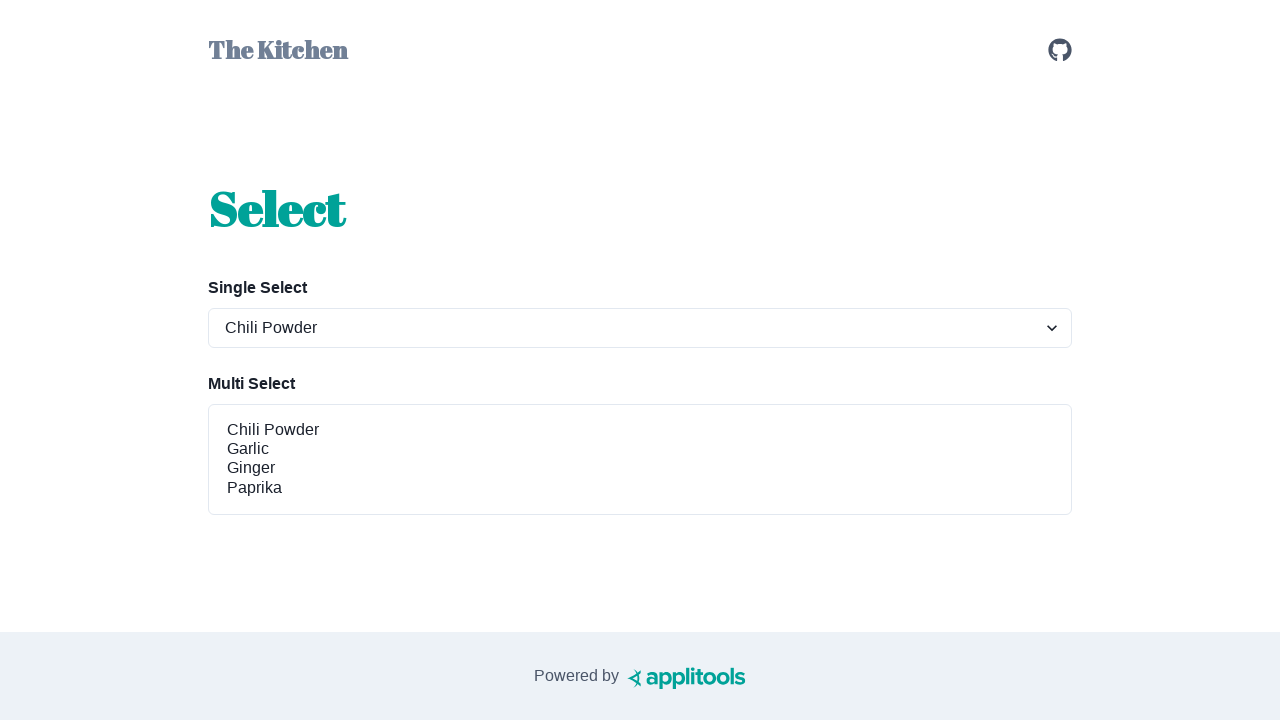

Selected 'ginger' from spices dropdown on #spices-select-single
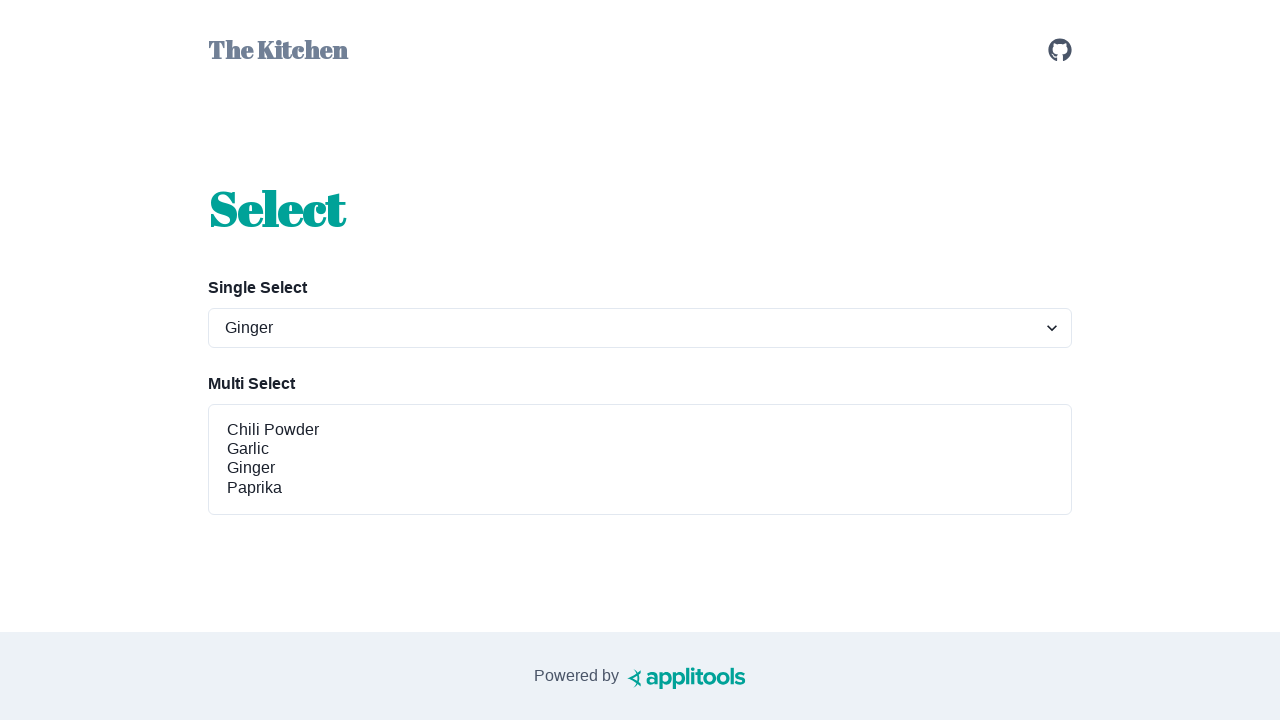

Retrieved the selected value from dropdown
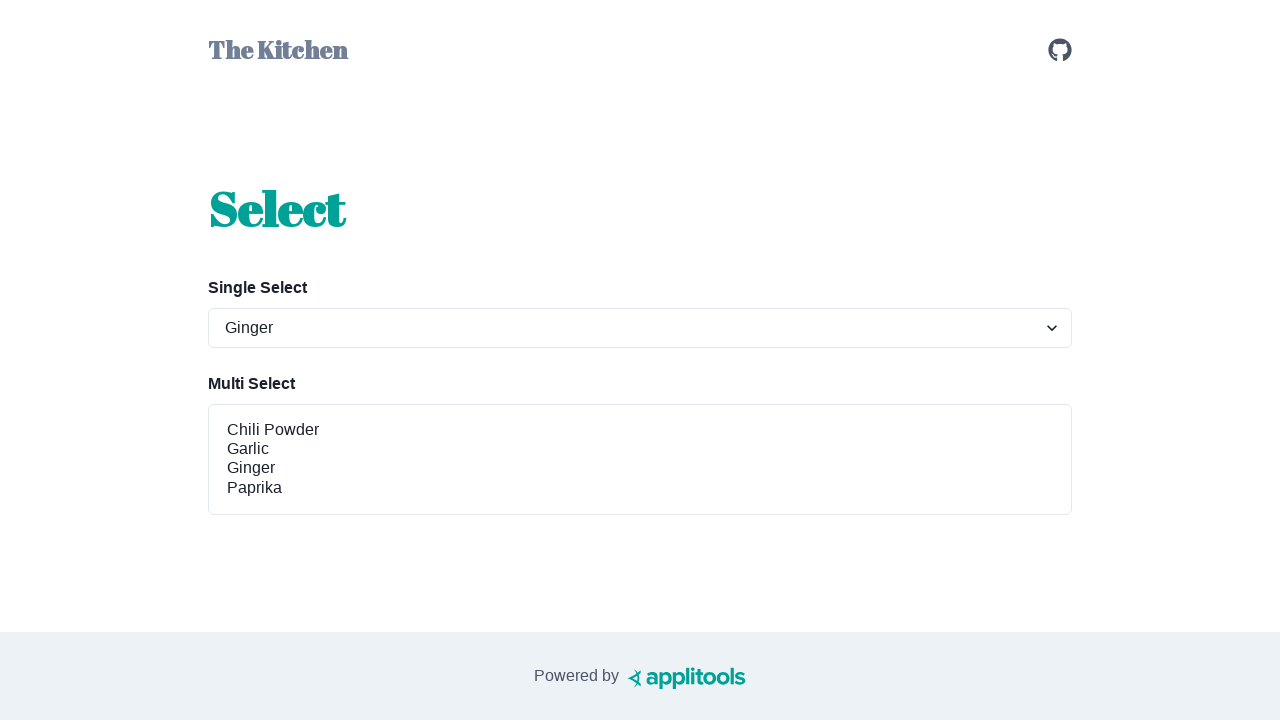

Verified that 'ginger' was successfully selected
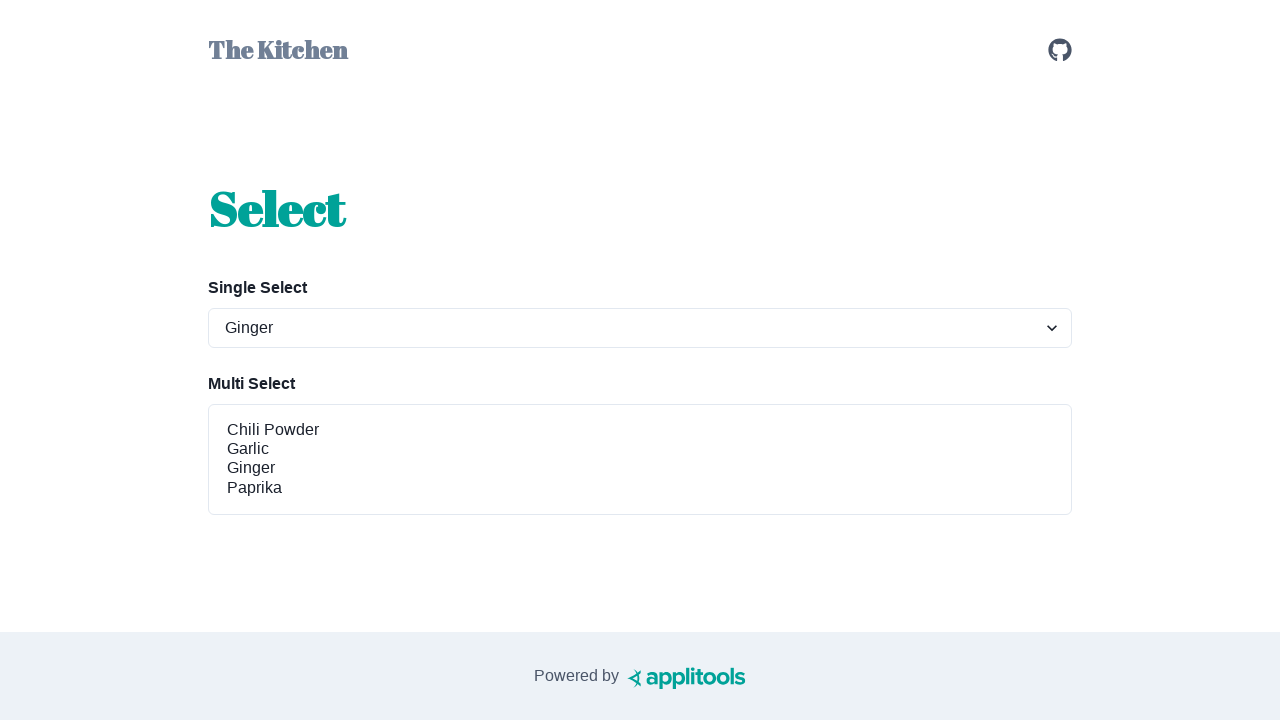

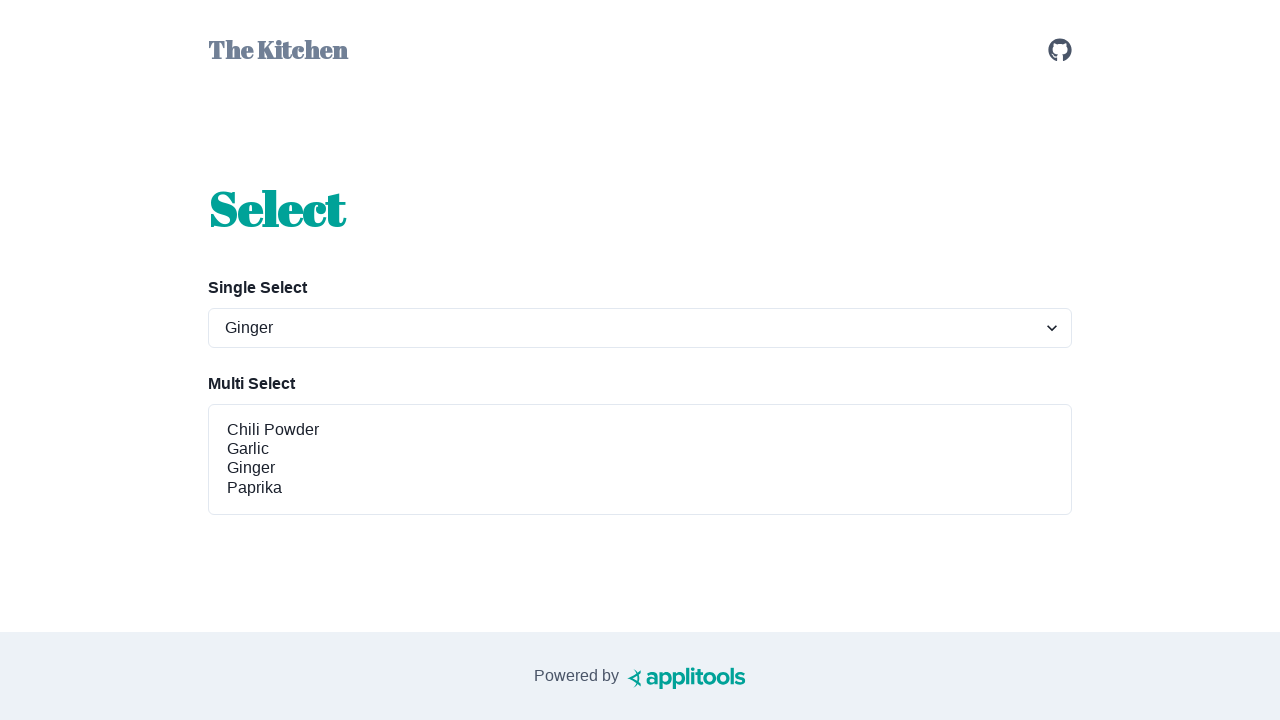